Tests JavaScript confirm dialog by clicking a button to trigger a confirm dialog and dismissing it (clicking Cancel)

Starting URL: https://the-internet.herokuapp.com/javascript_alerts

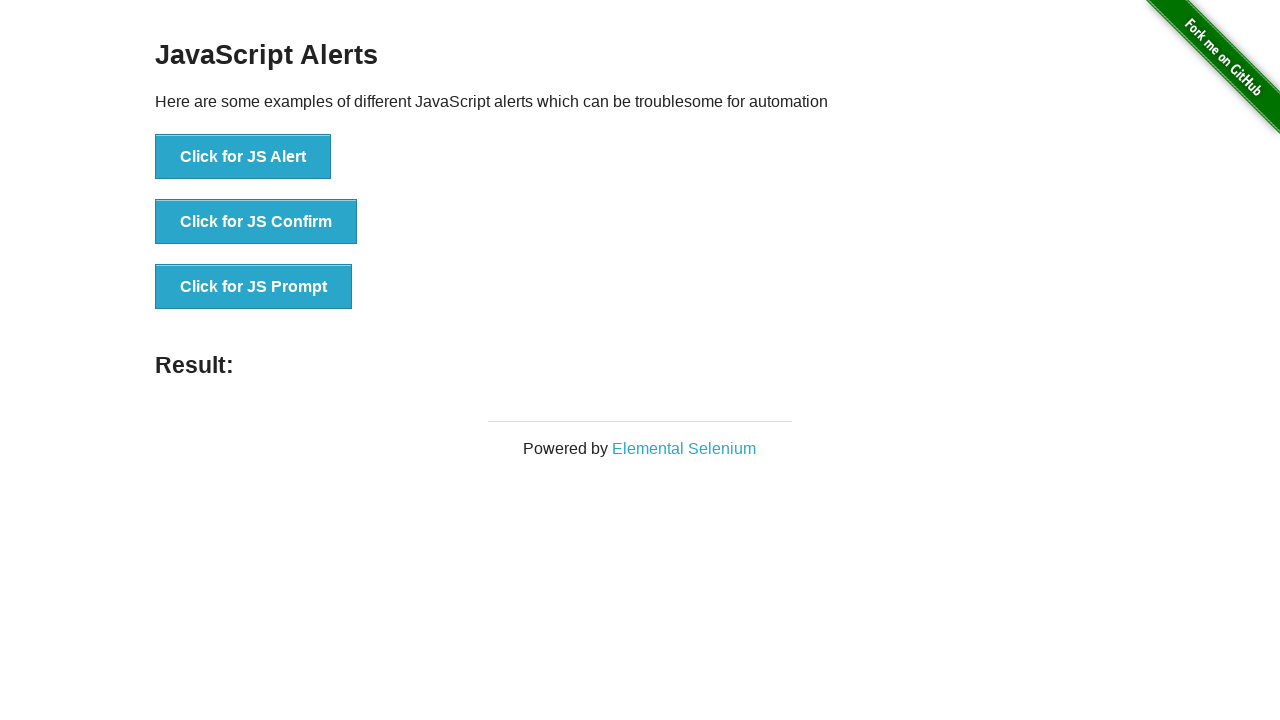

Set up dialog handler to dismiss confirm dialogs
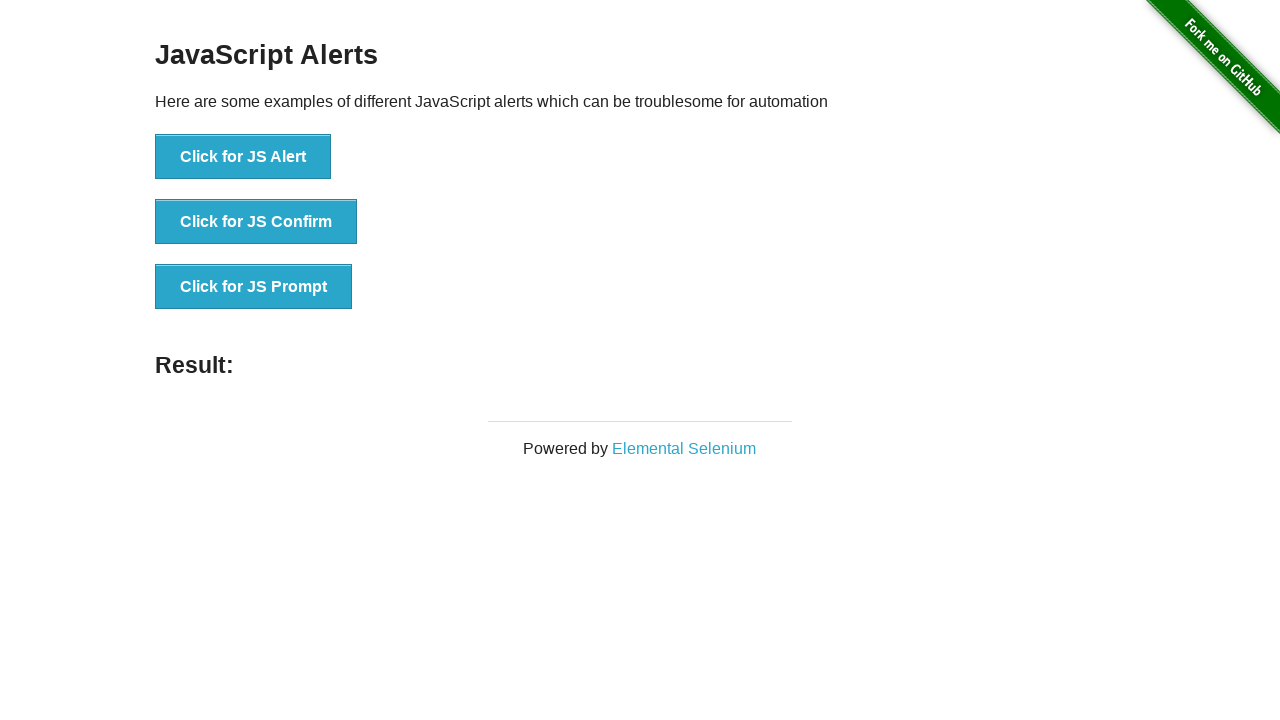

Clicked the 'Click for JS Confirm' button to trigger confirm dialog at (256, 222) on xpath=//*[text()='Click for JS Confirm']
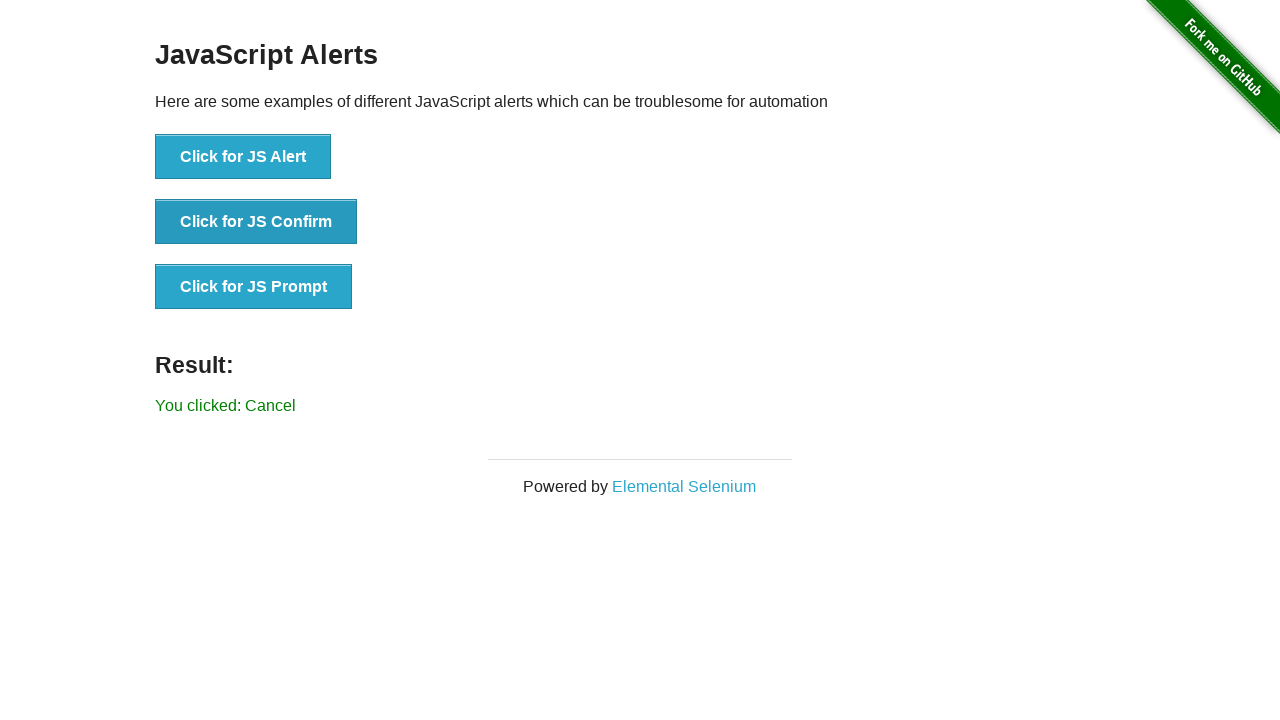

Result text appeared after dismissing the confirm dialog
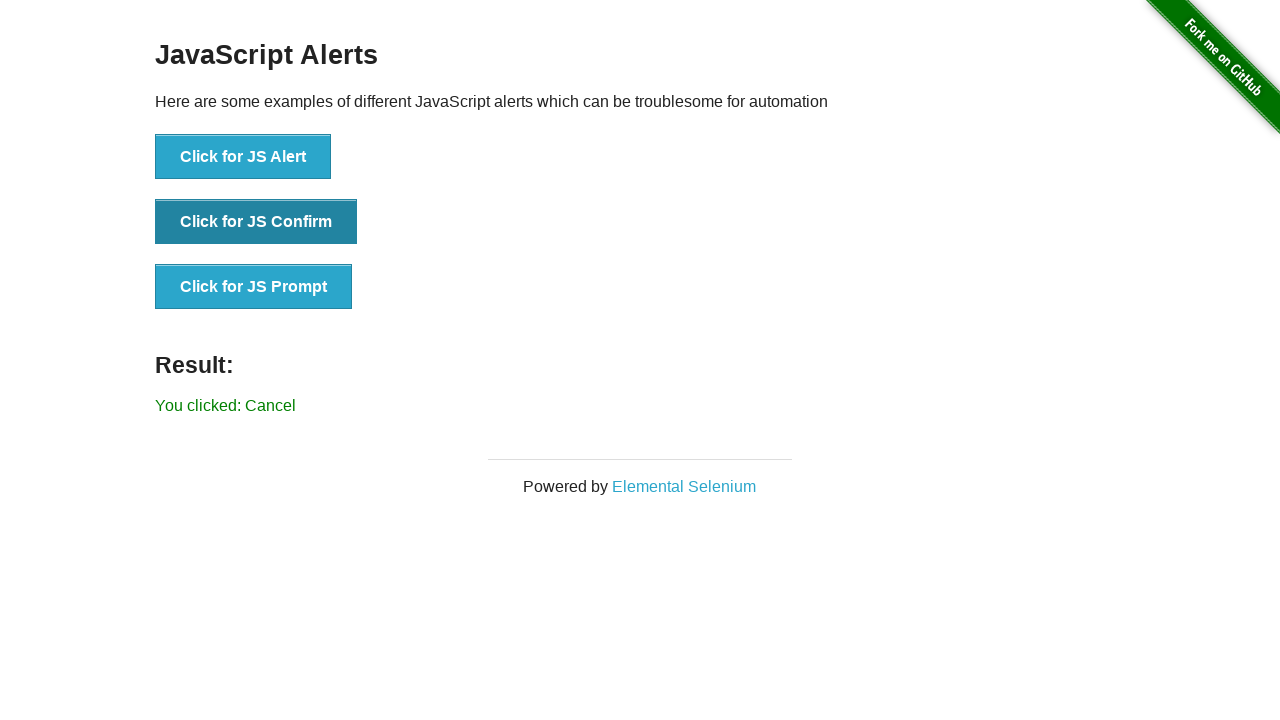

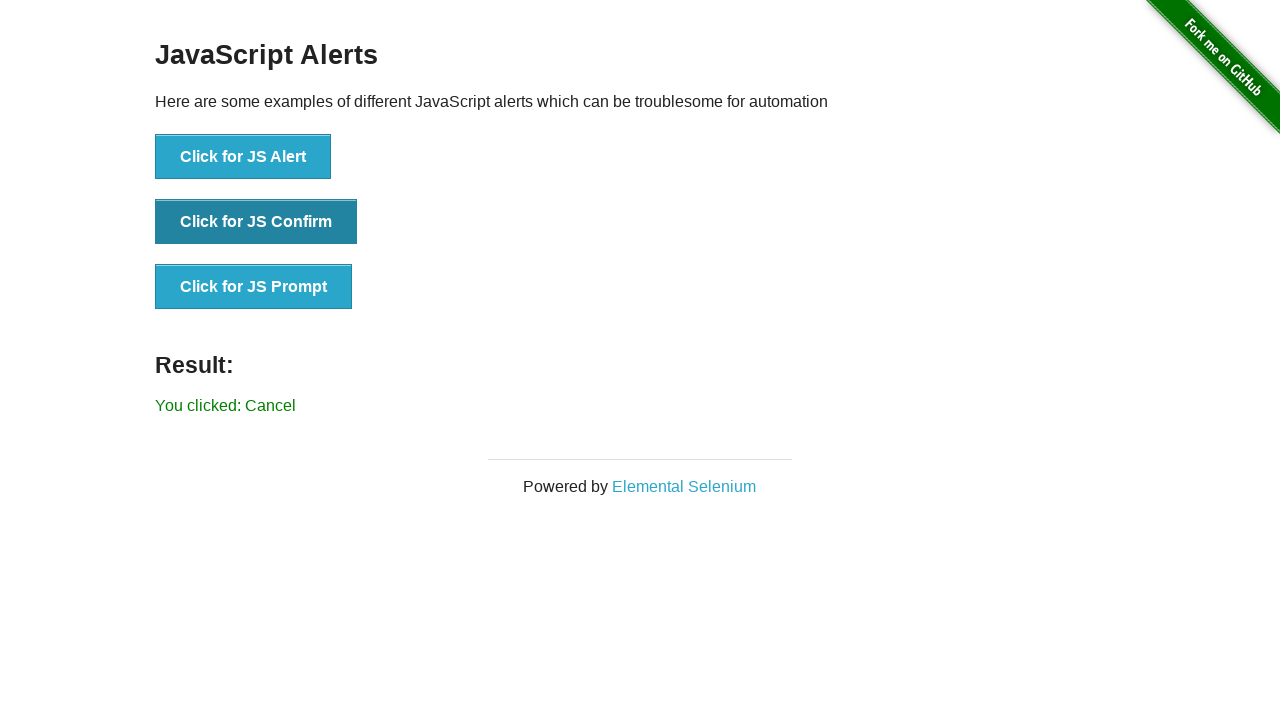